Tests the candy finder functionality by clicking the "Find My Candy" button, switching to an iframe, and selecting a county from a dropdown menu

Starting URL: https://candymapper.com/

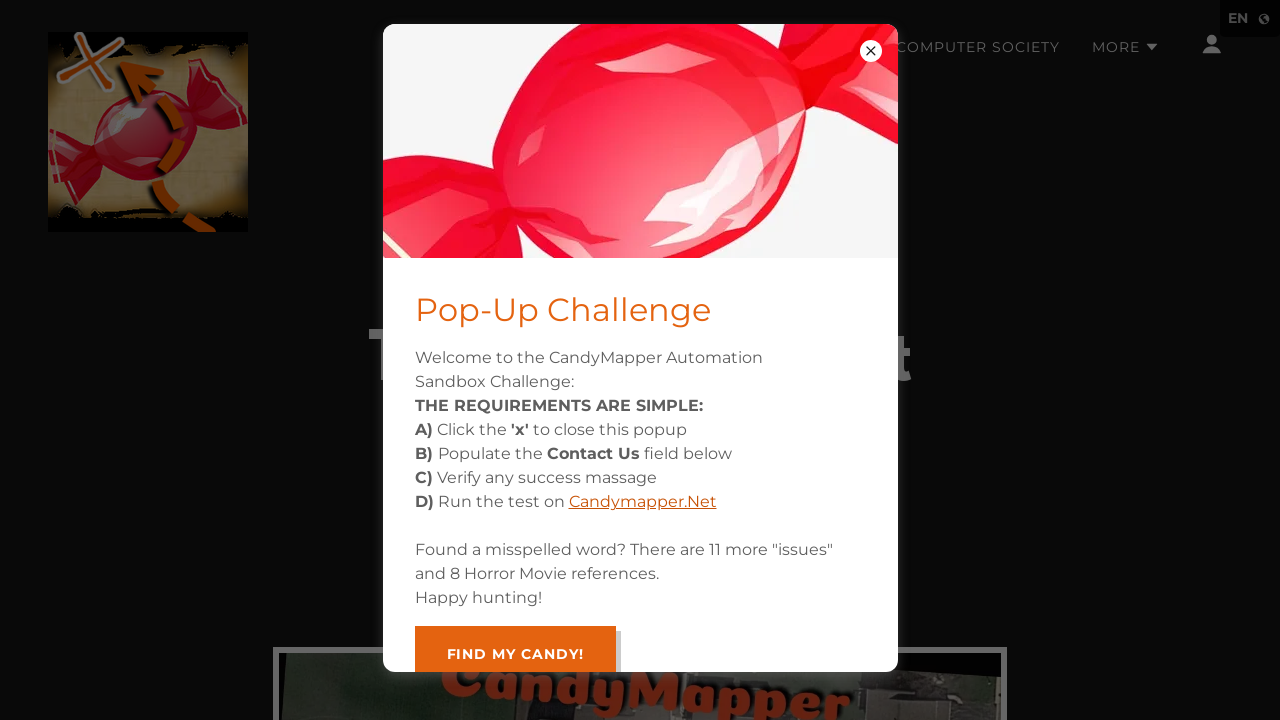

Clicked 'FIND MY CANDY!' button (4th occurrence) at (515, 644) on xpath=(//a[text()='FIND MY CANDY!'])[4]
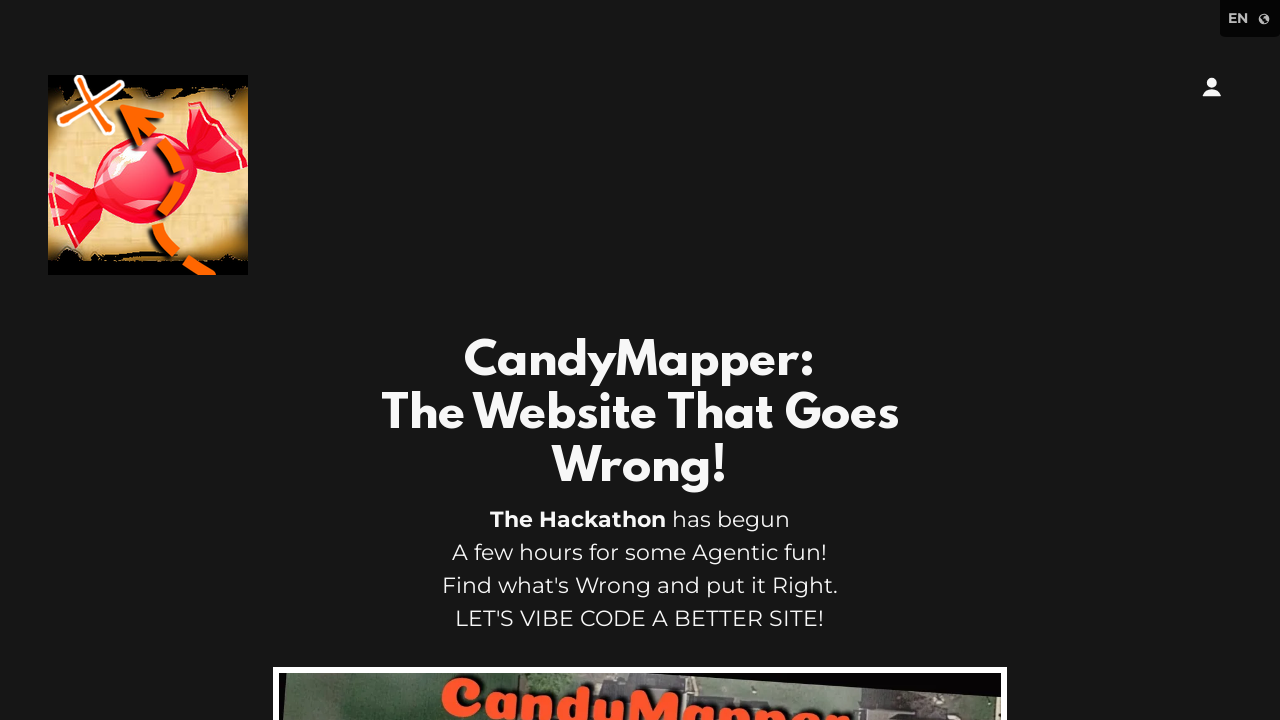

Scrolled down page by 1300 pixels
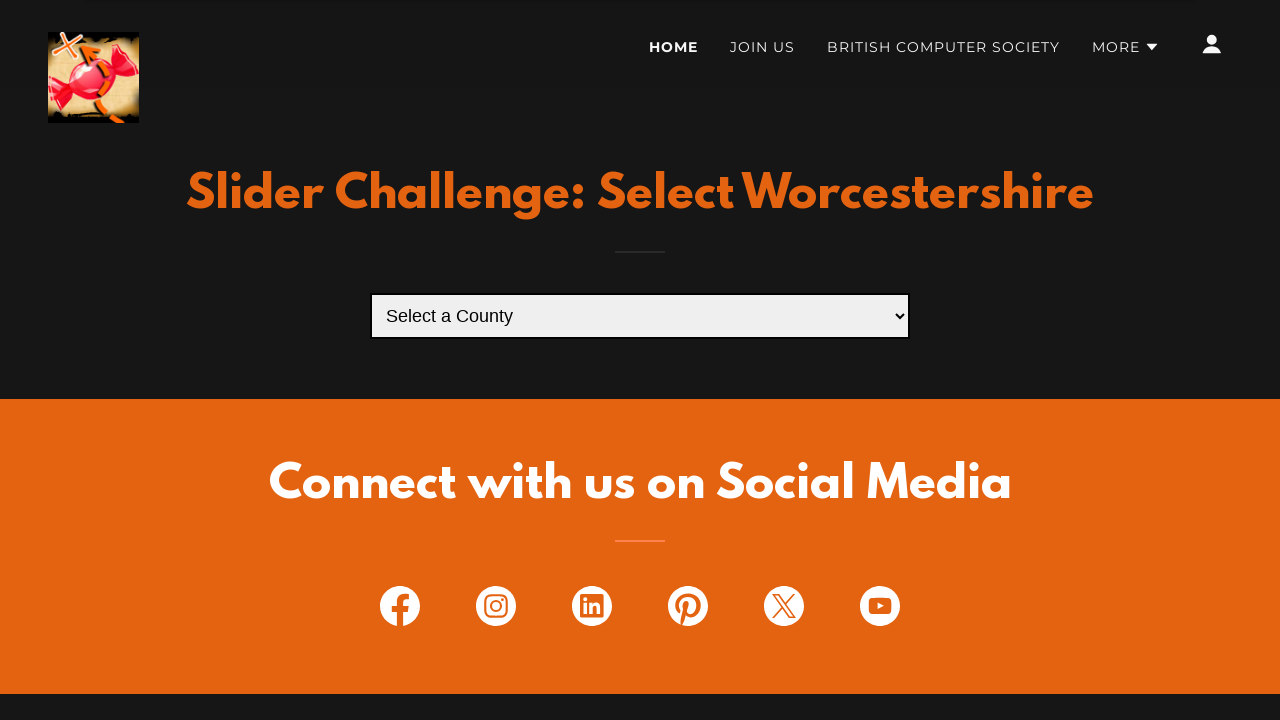

Located iframe at index 1
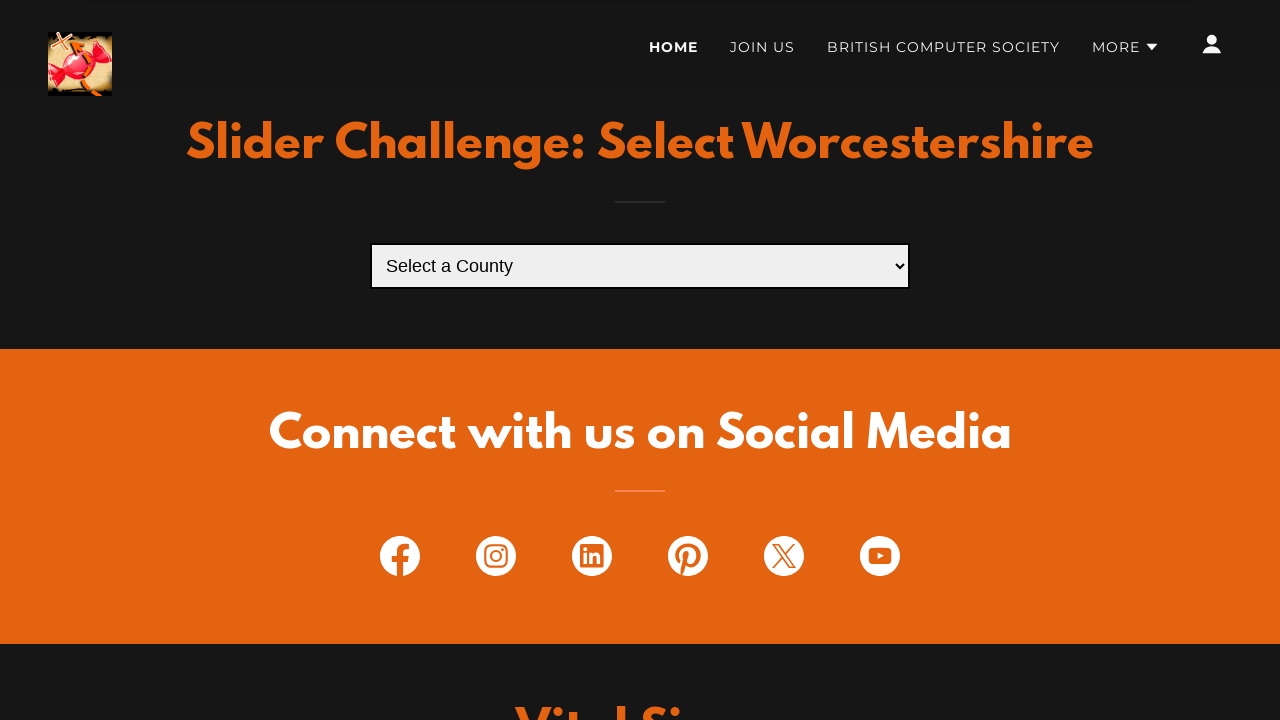

County dropdown became visible
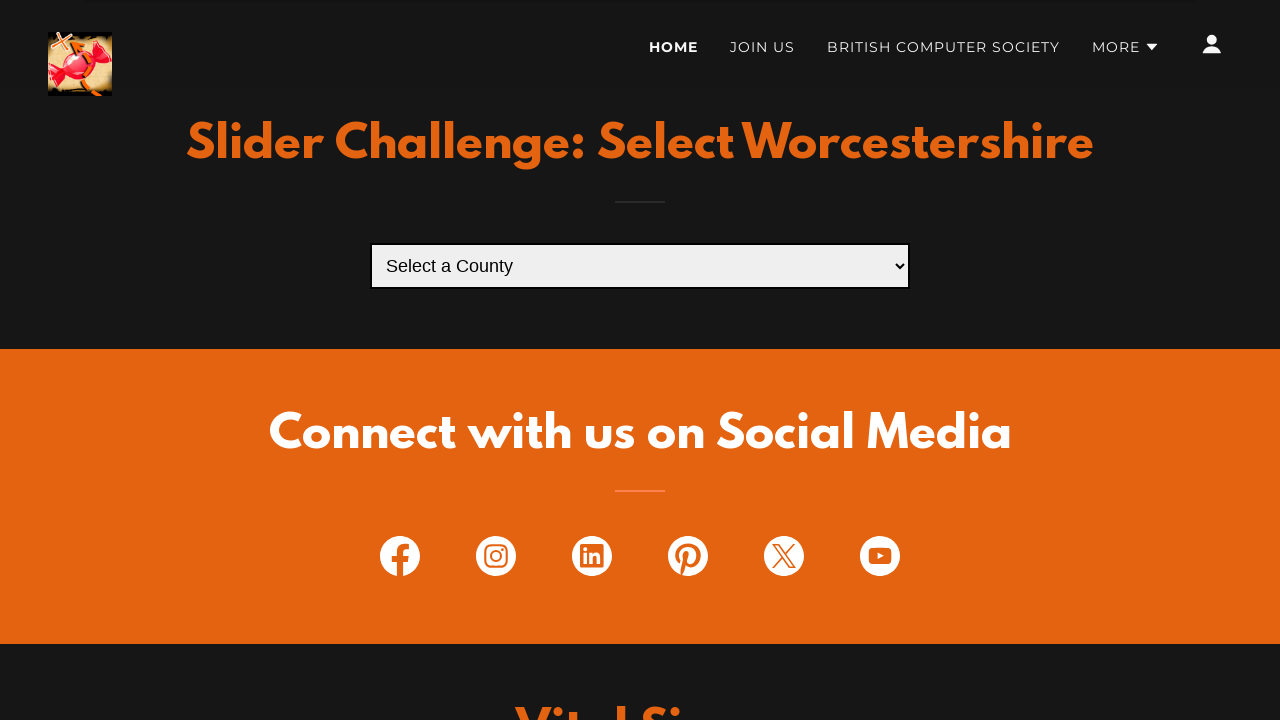

Selected 'Bristol' from county dropdown on iframe >> nth=1 >> internal:control=enter-frame >> select#tCounty
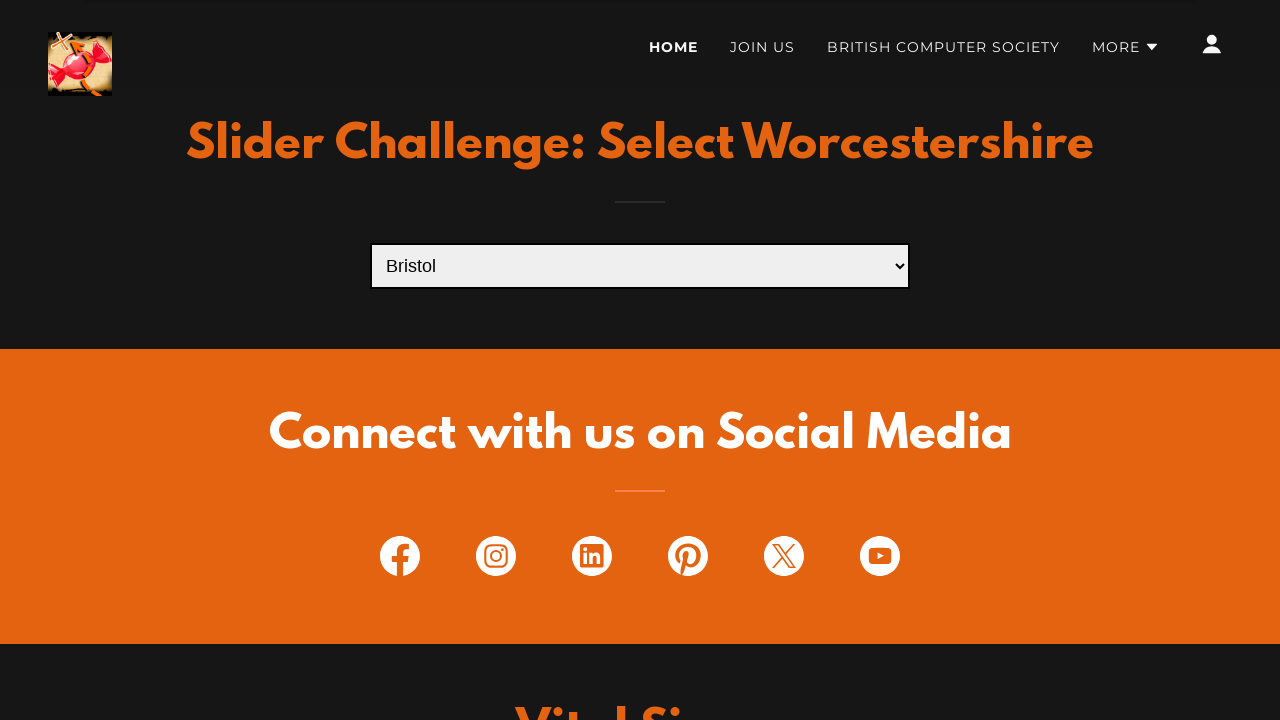

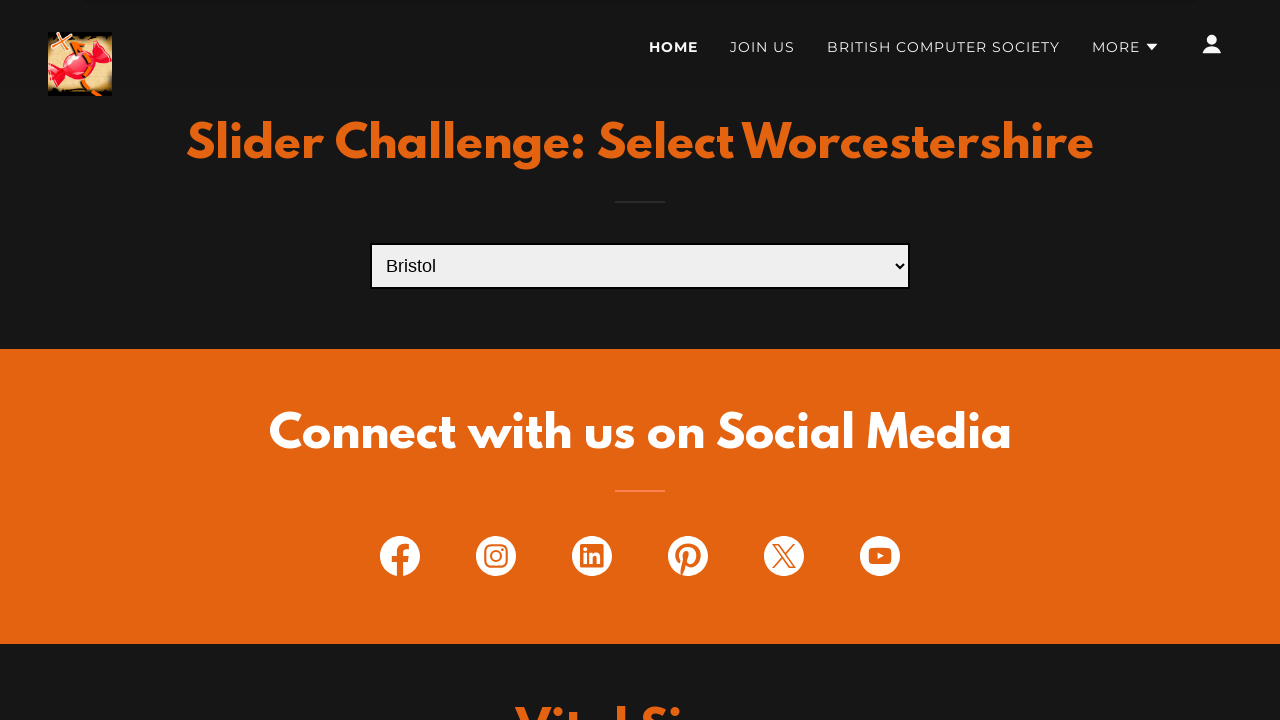